Tests form submission with all fields filled including optional fields, dropdowns, checkboxes and radio buttons

Starting URL: https://cac-tat.s3.eu-central-1.amazonaws.com/index.html

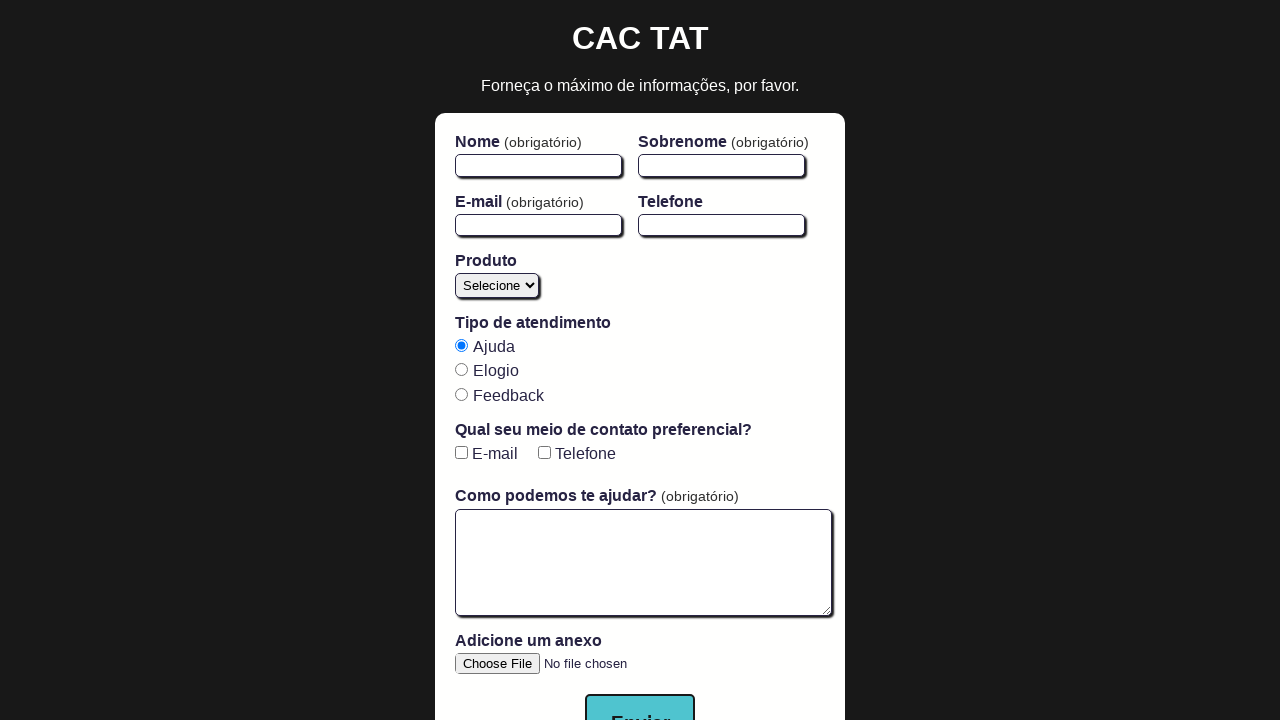

Filled first name field with 'John' on #firstName
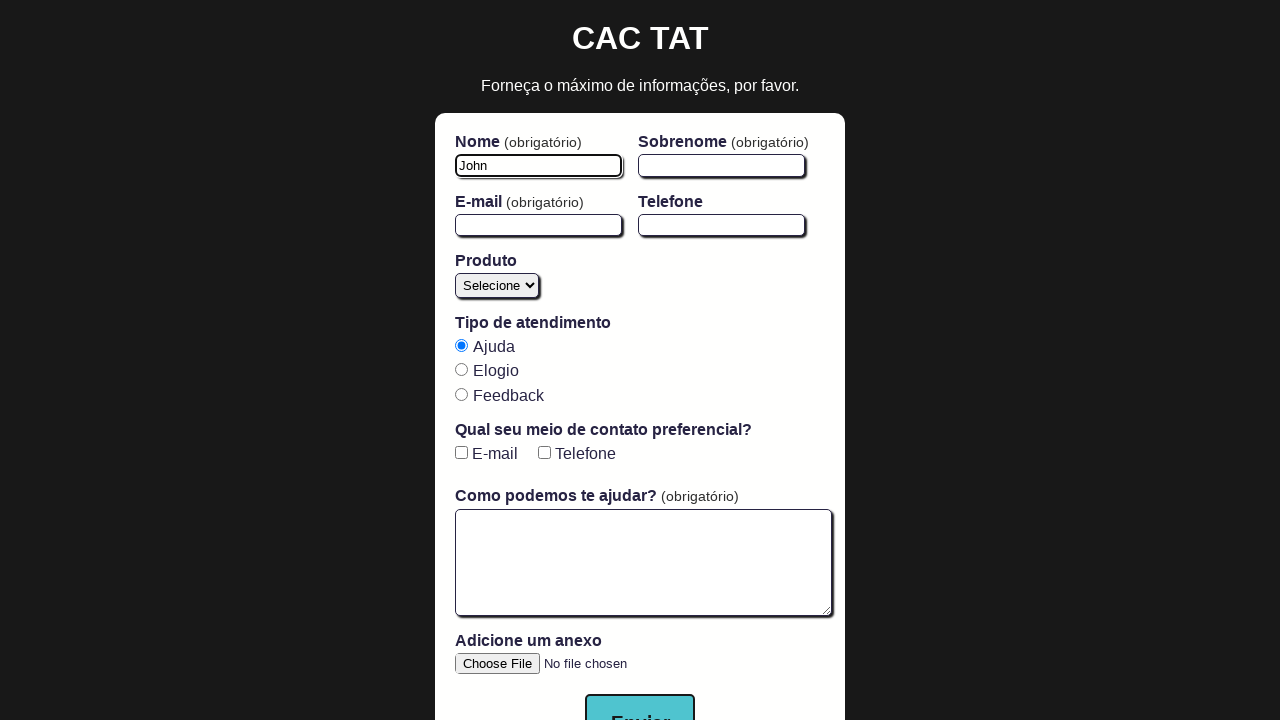

Filled last name field with 'Doe' on #lastName
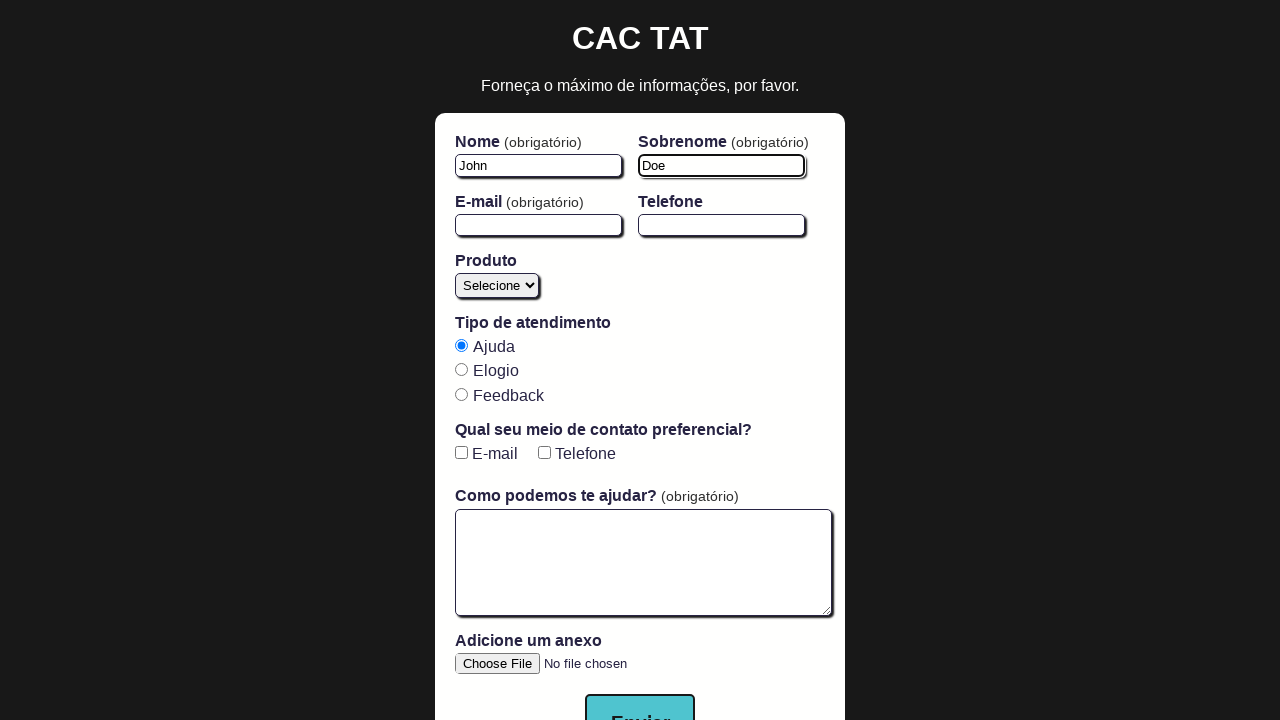

Filled email field with 'john.doe@example.com' on #email
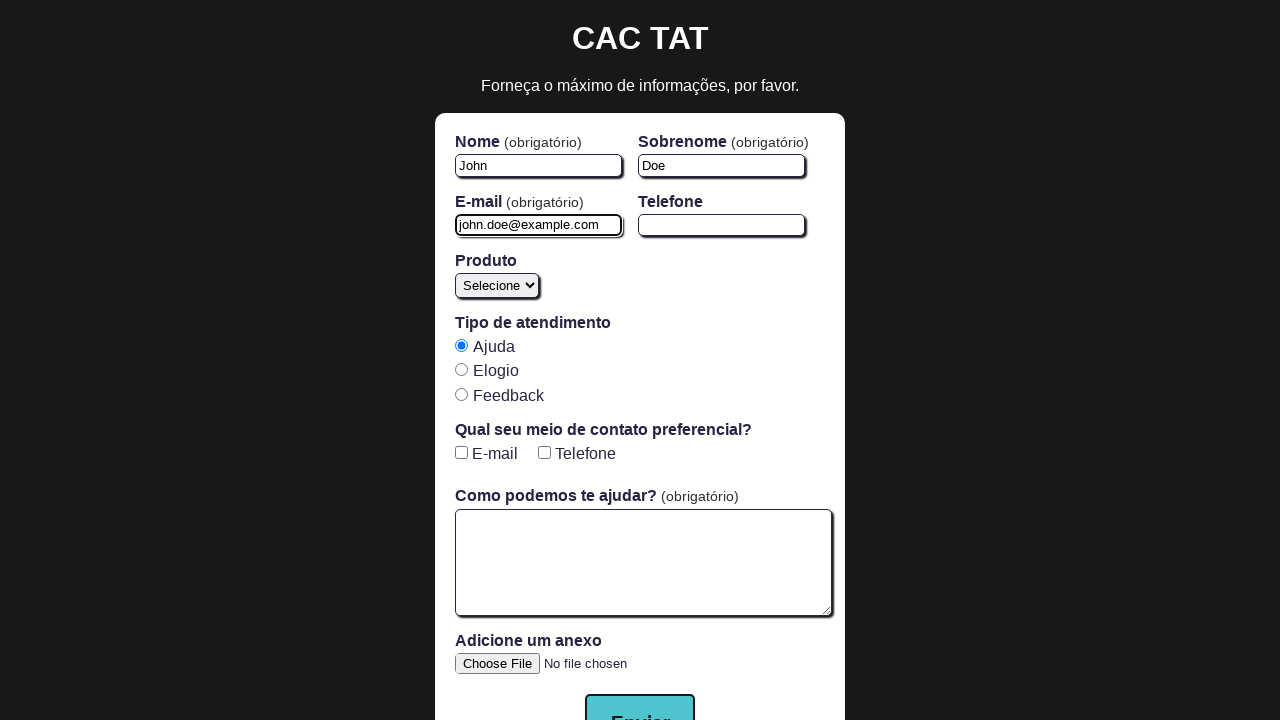

Filled phone field with '1234567890' on #phone
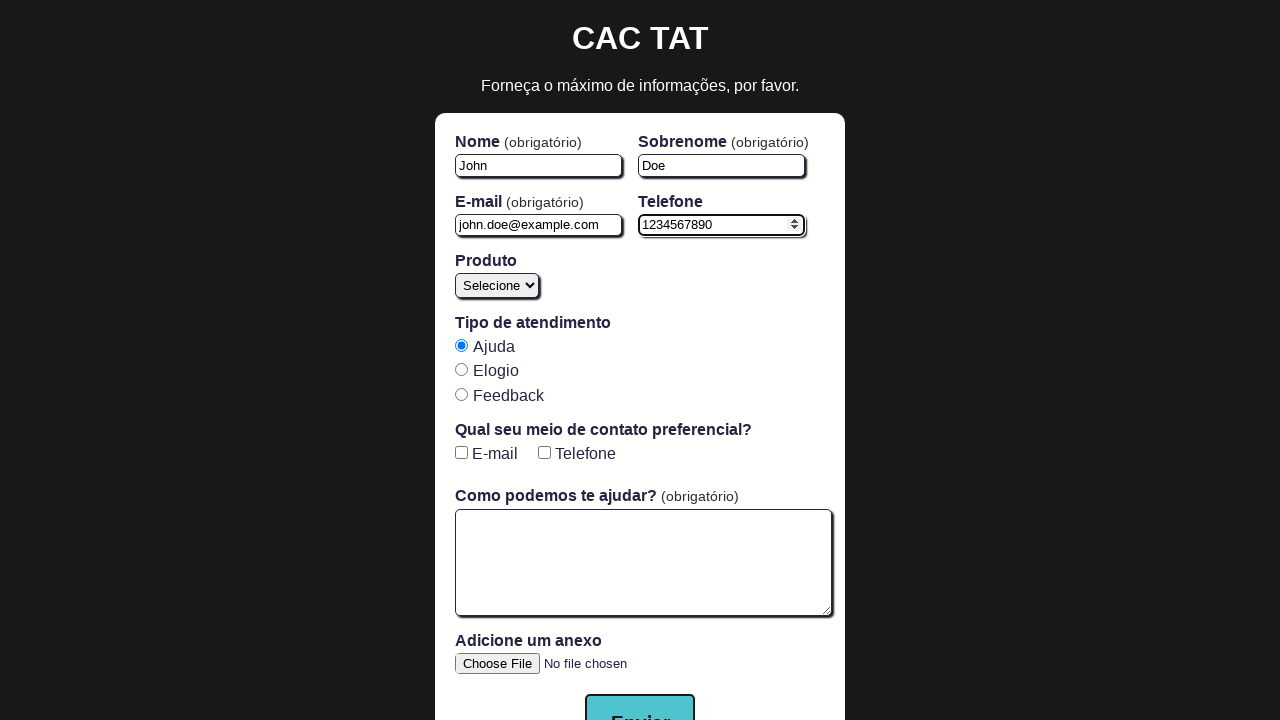

Selected 'Cursos' from product dropdown on #product
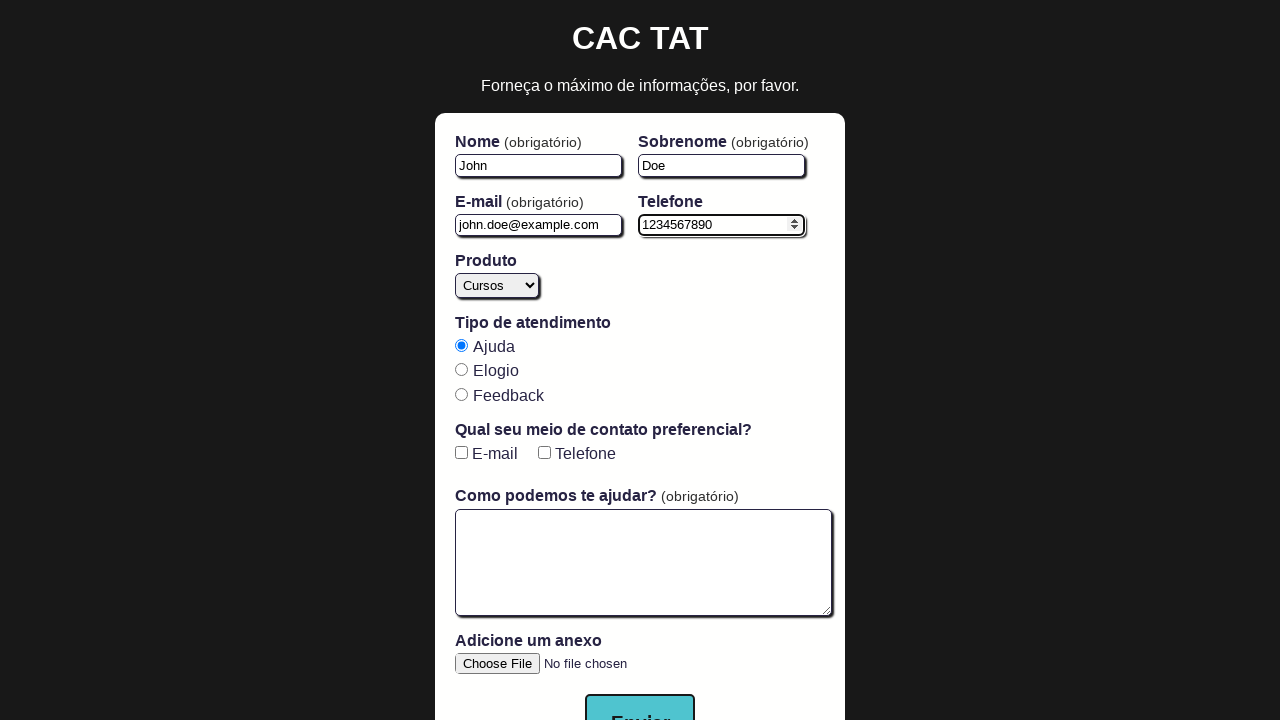

Selected 'ajuda' radio button for atendimento-tat at (461, 345) on input[name='atendimento-tat'][value='ajuda']
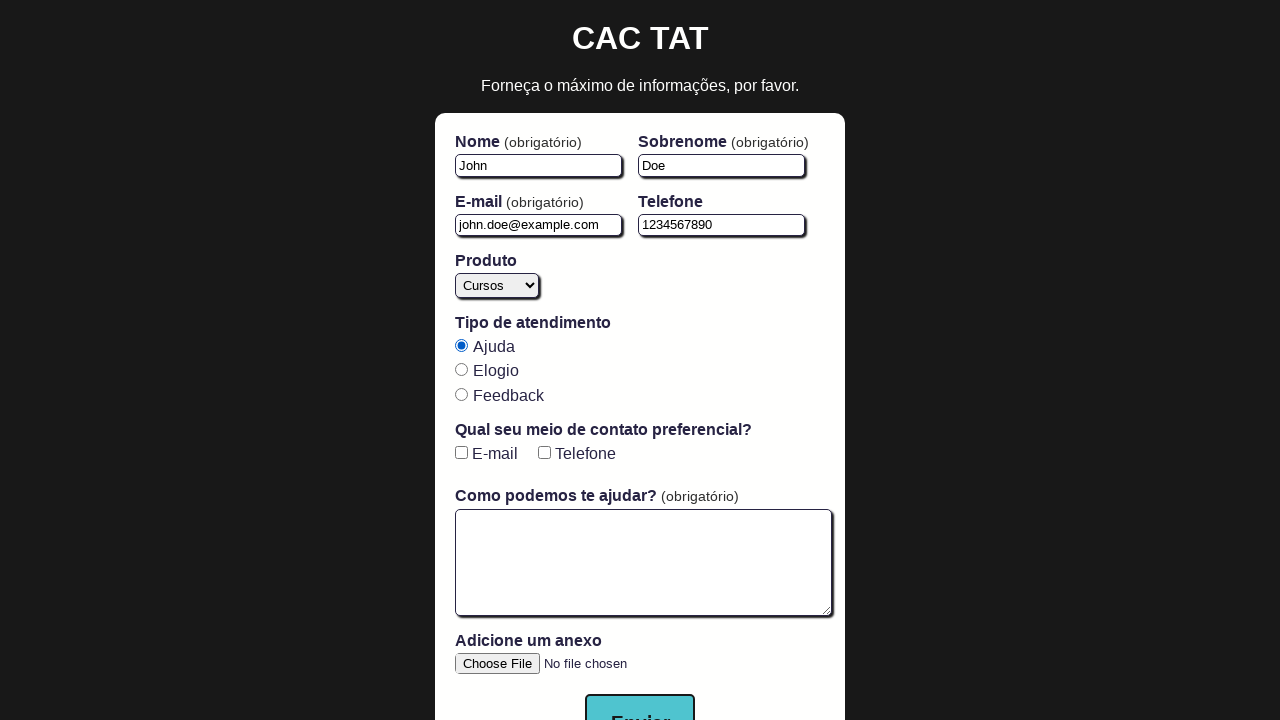

Checked email checkbox at (461, 453) on #email-checkbox
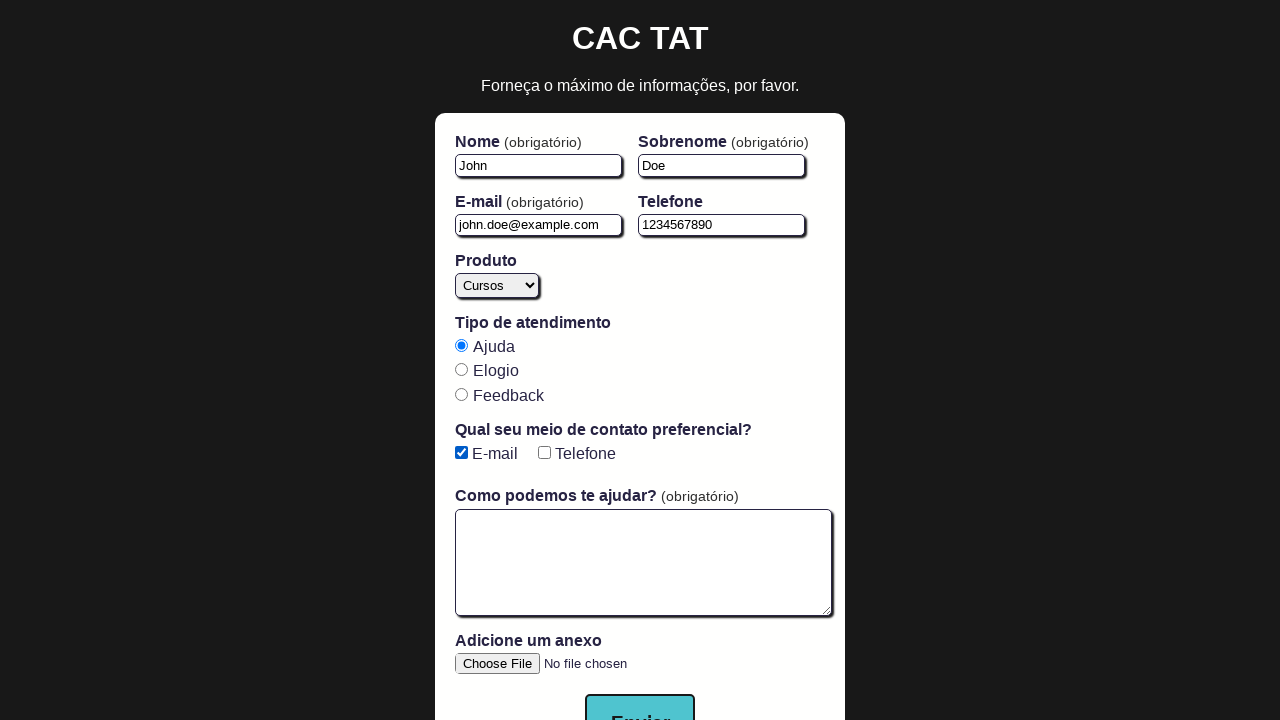

Checked phone checkbox at (544, 453) on #phone-checkbox
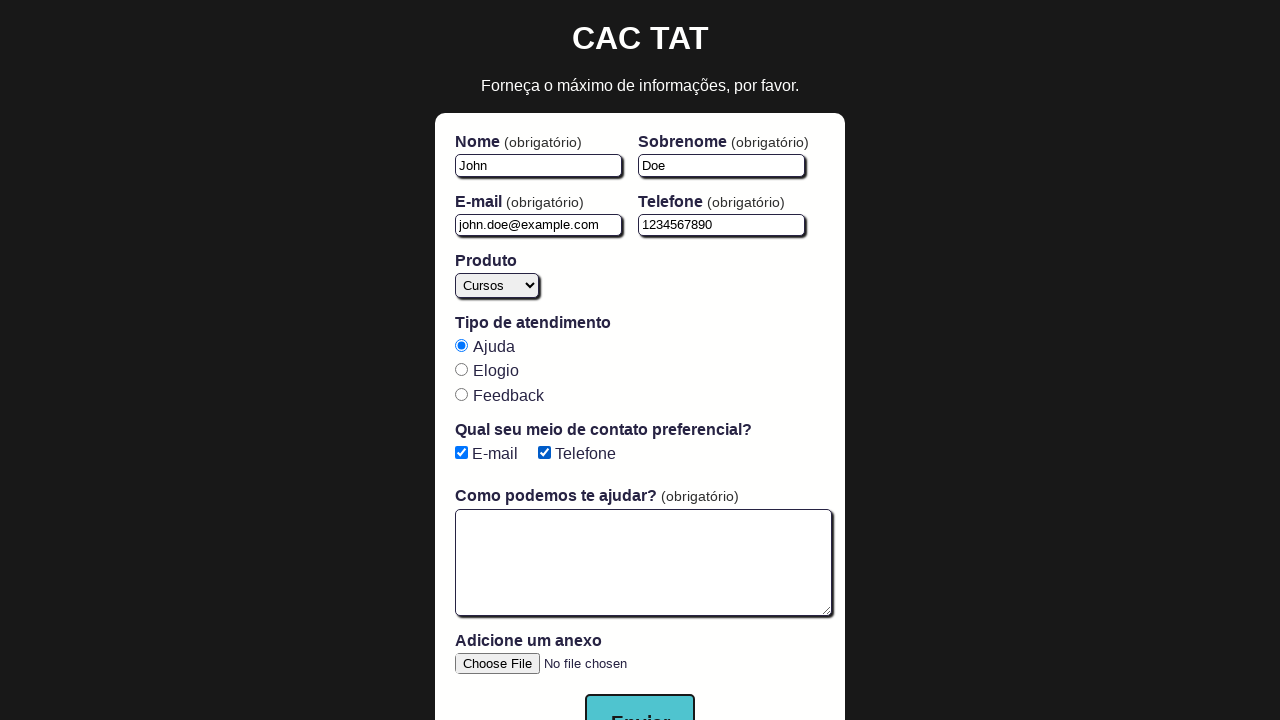

Filled text area with comprehensive test message on #open-text-area
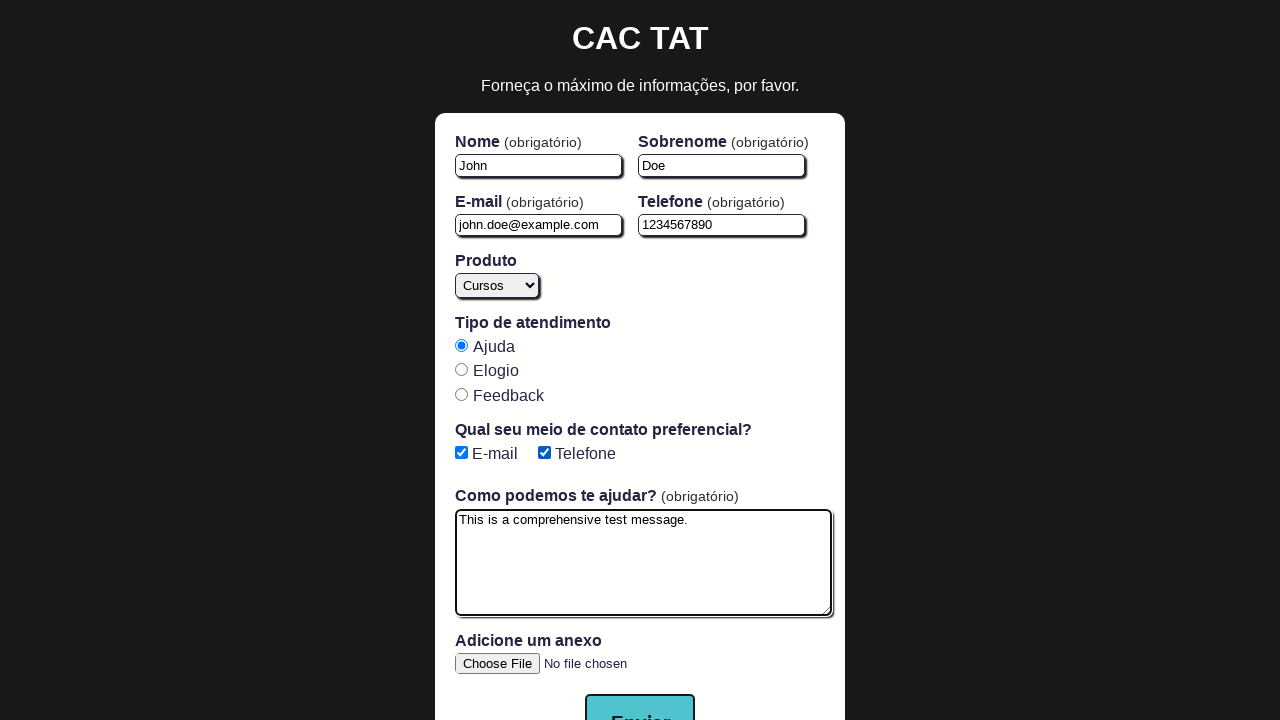

Clicked Enviar button to submit form at (640, 692) on button:has-text('Enviar')
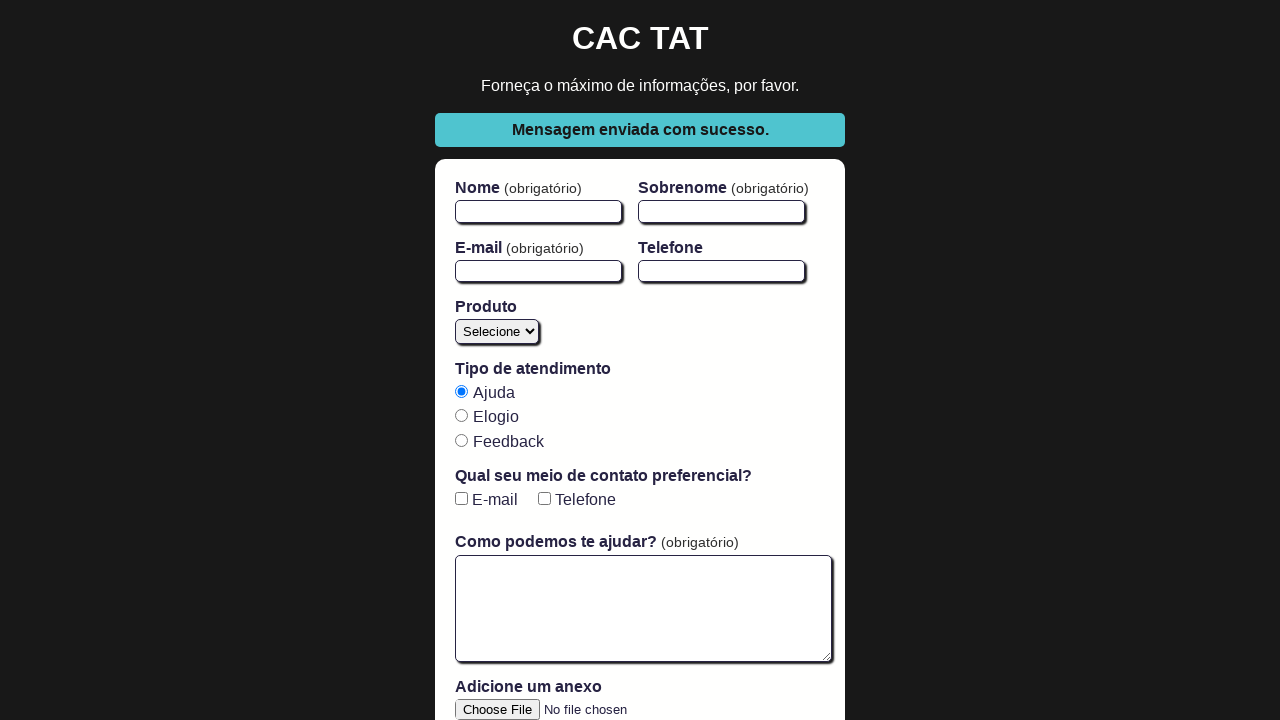

Success message 'Mensagem enviada com sucesso' appeared after form submission
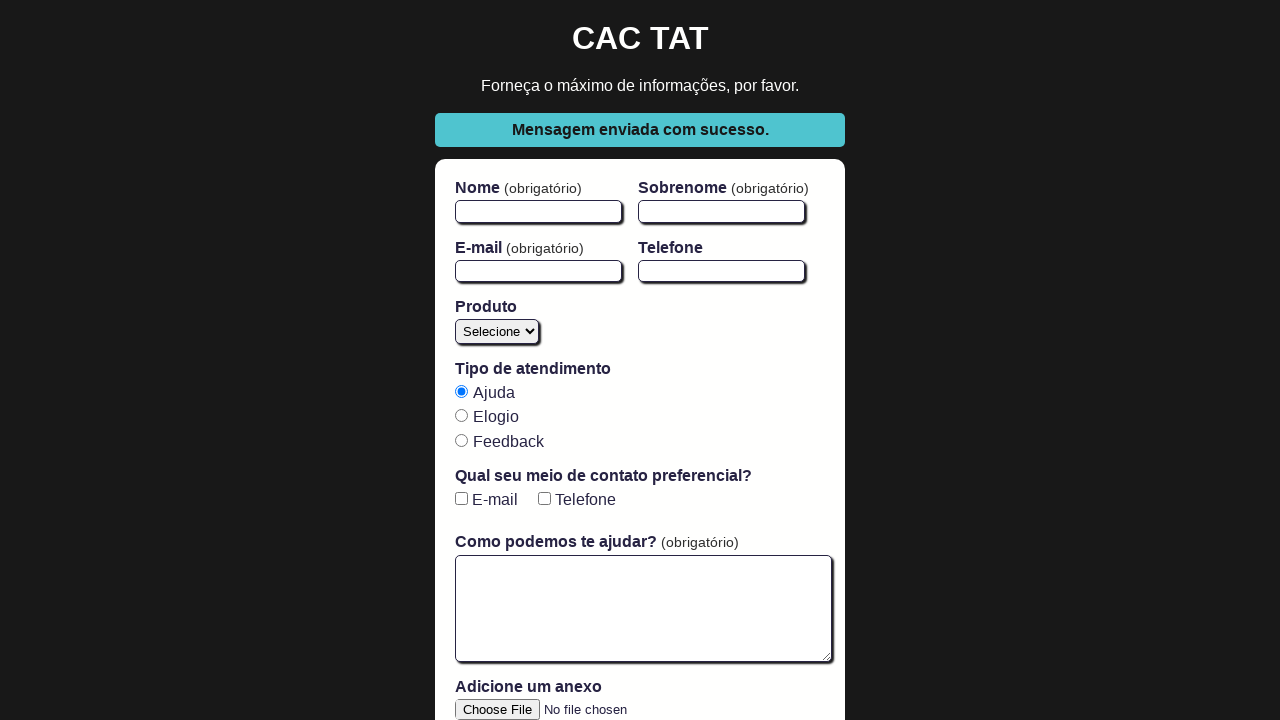

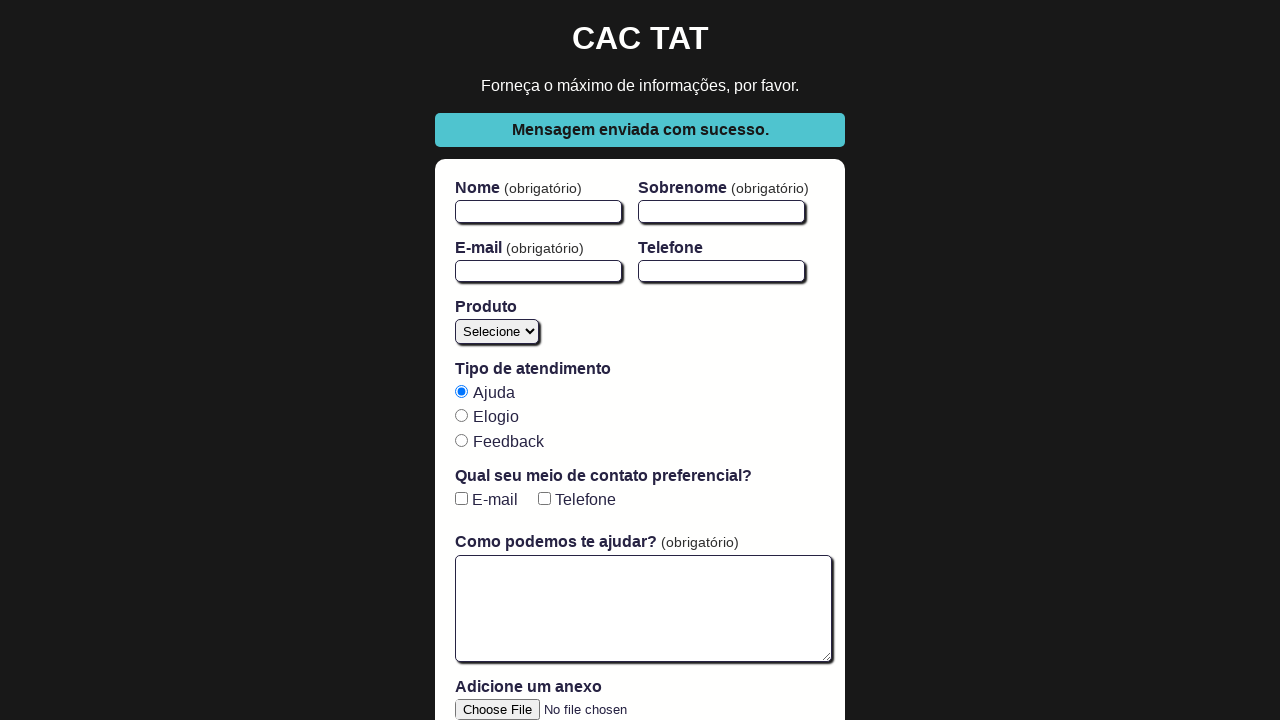